Enters a name into a text input field on a practice form

Starting URL: https://www.letskodeit.com/practice

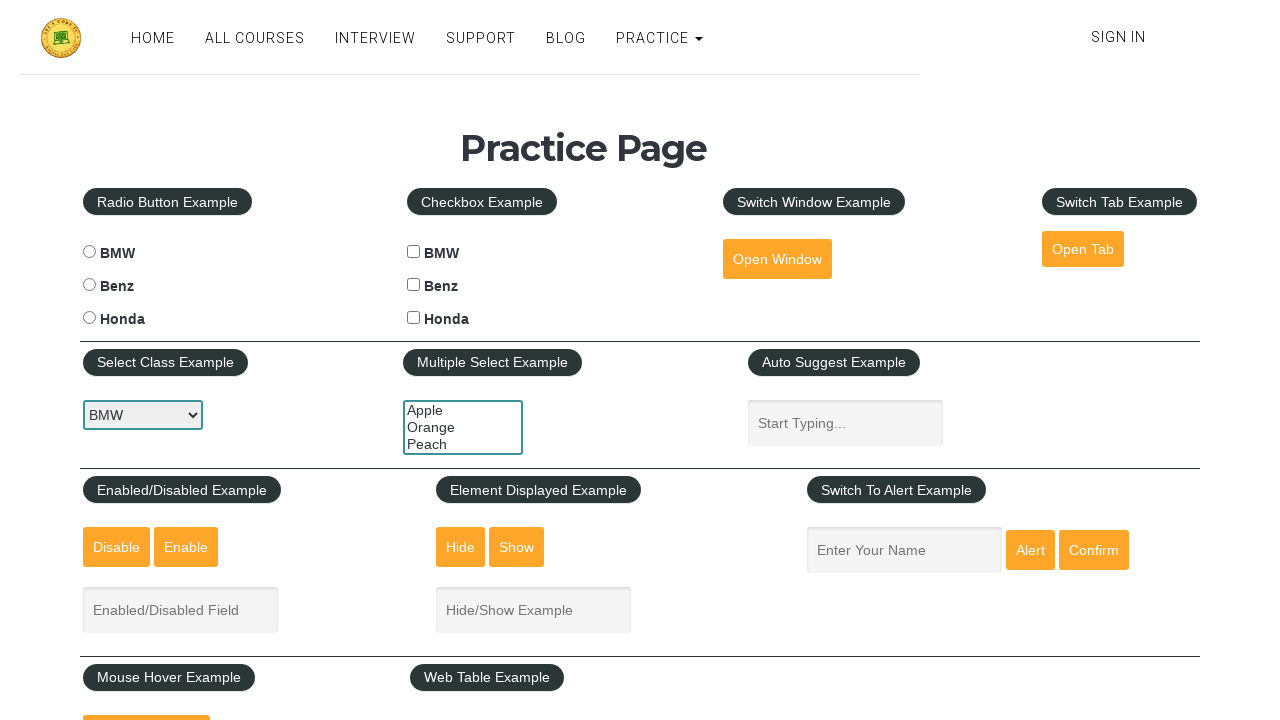

Entered name 'Naren' into the name field on #name
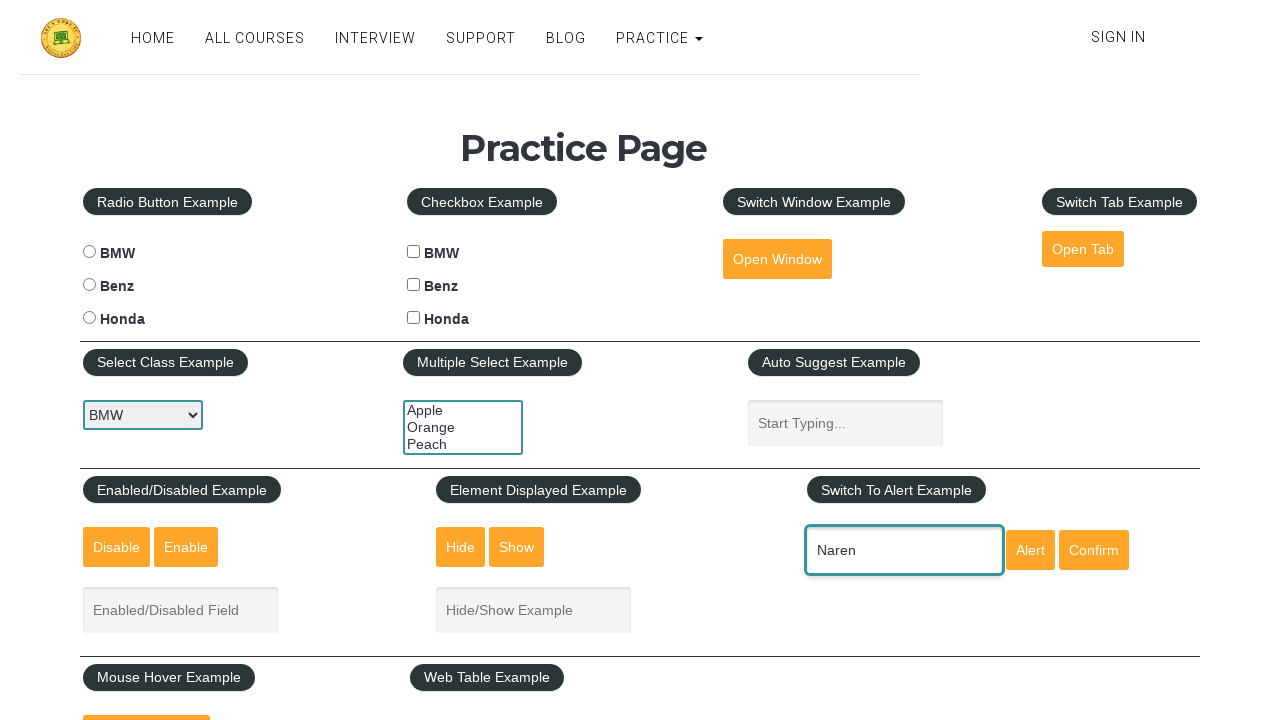

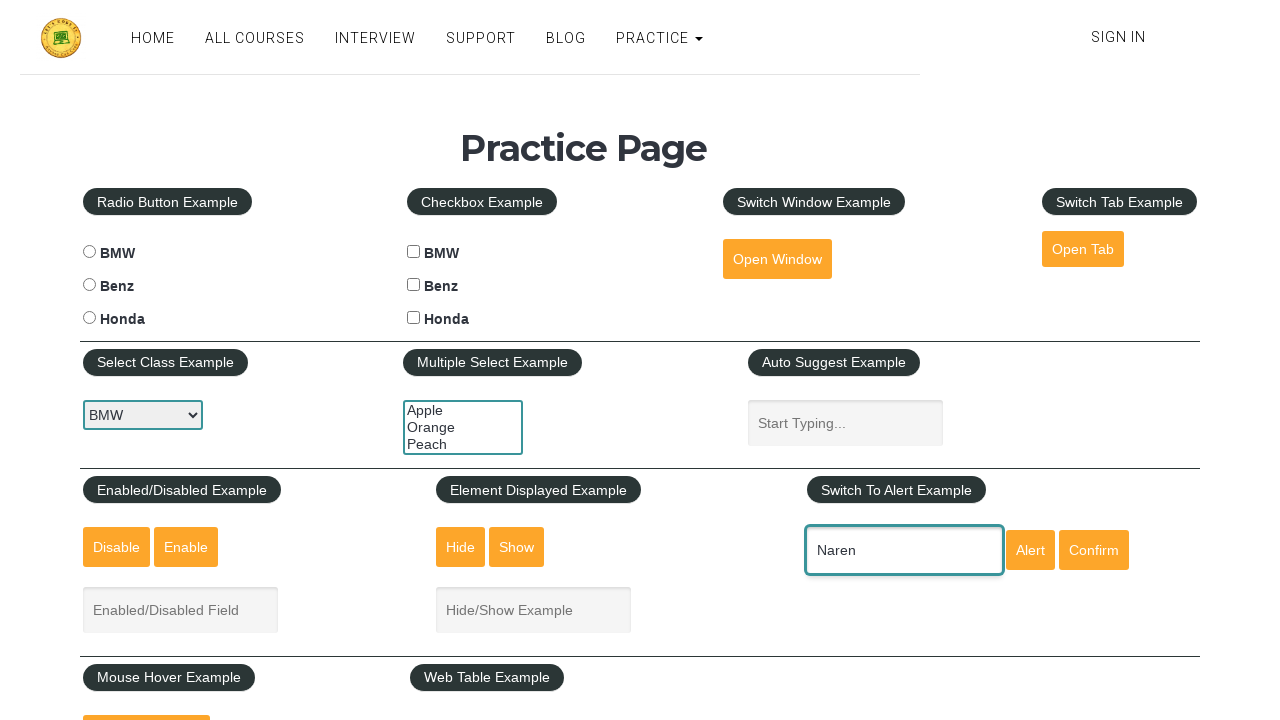